Tests calendar date picker by directly filling a date value into the birthday input field

Starting URL: https://www.lambdatest.com/selenium-playground/bootstrap-date-picker-demo

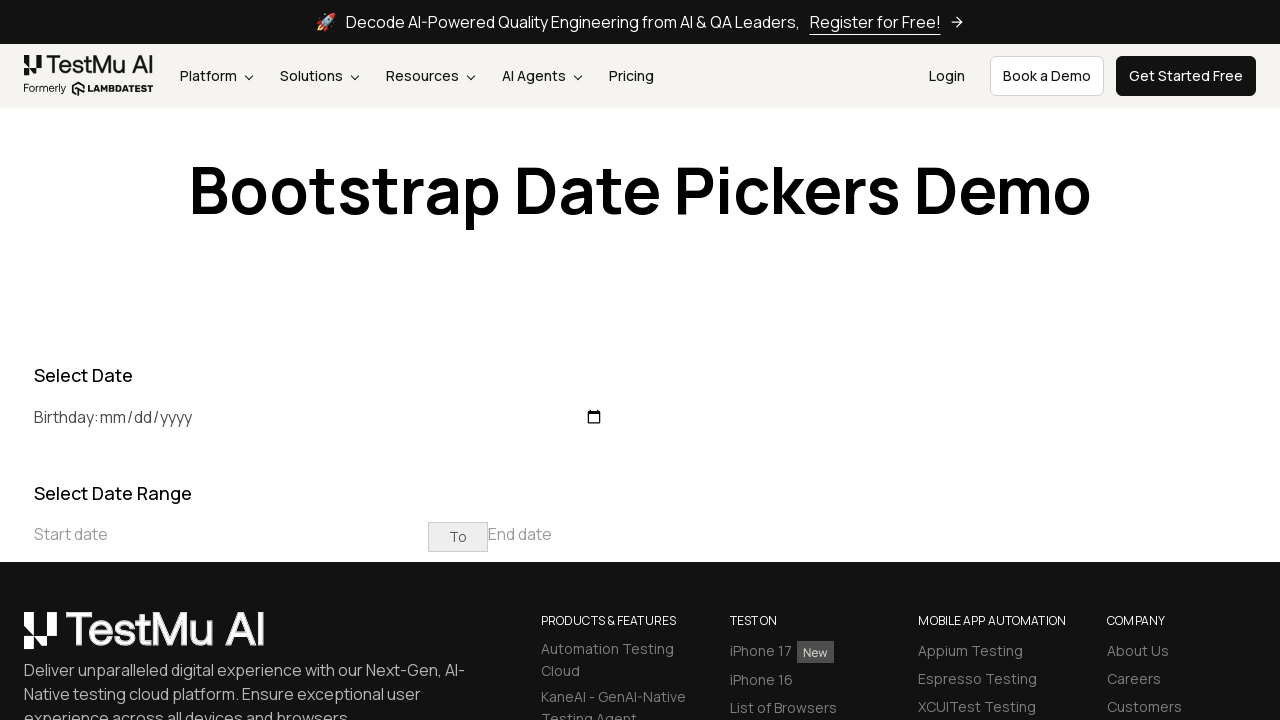

Filled birthday input field with date '1991-10-18' using fill function on #birthday
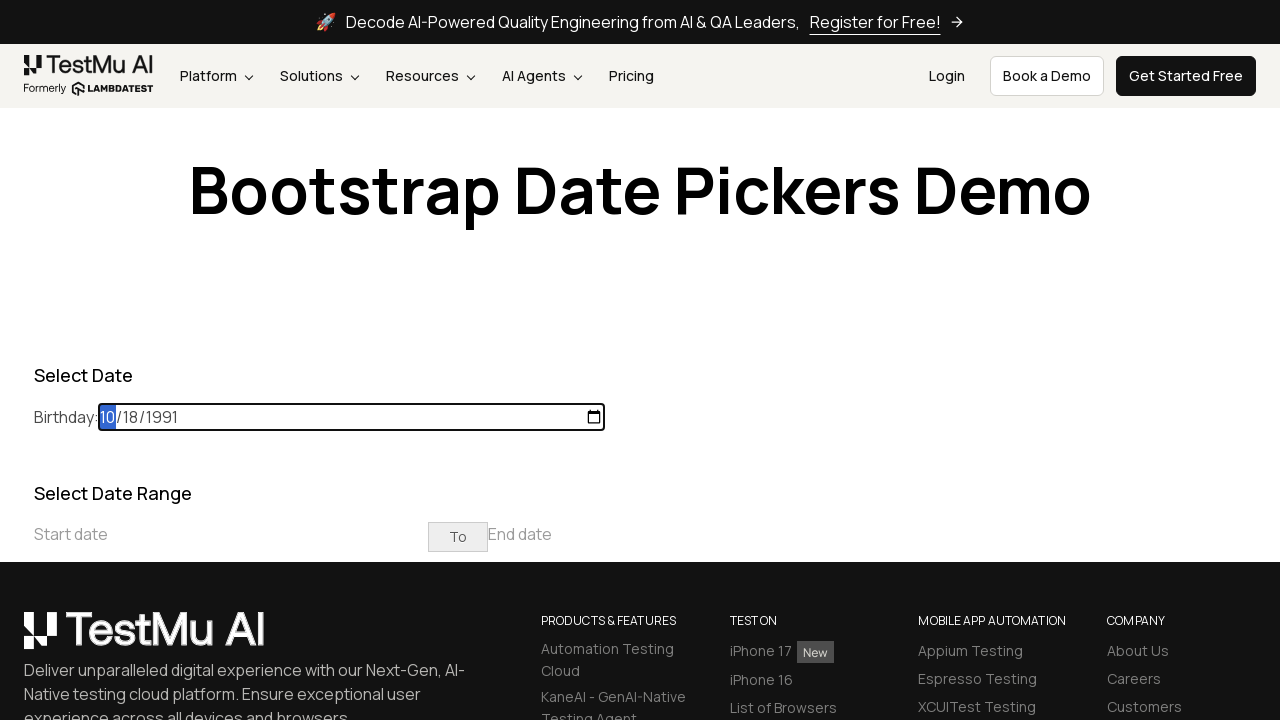

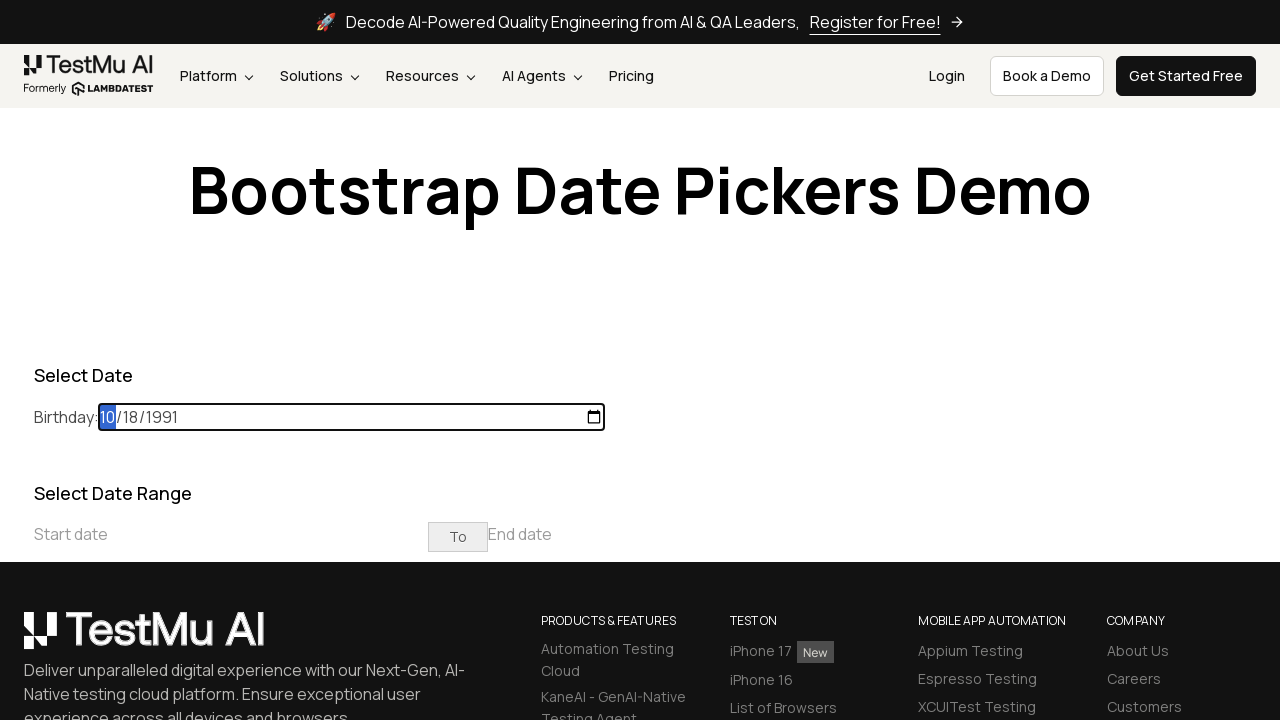